Navigates to an automation practice page, scrolls to a table, and verifies table structure by checking rows and columns

Starting URL: https://rahulshettyacademy.com/AutomationPractice/

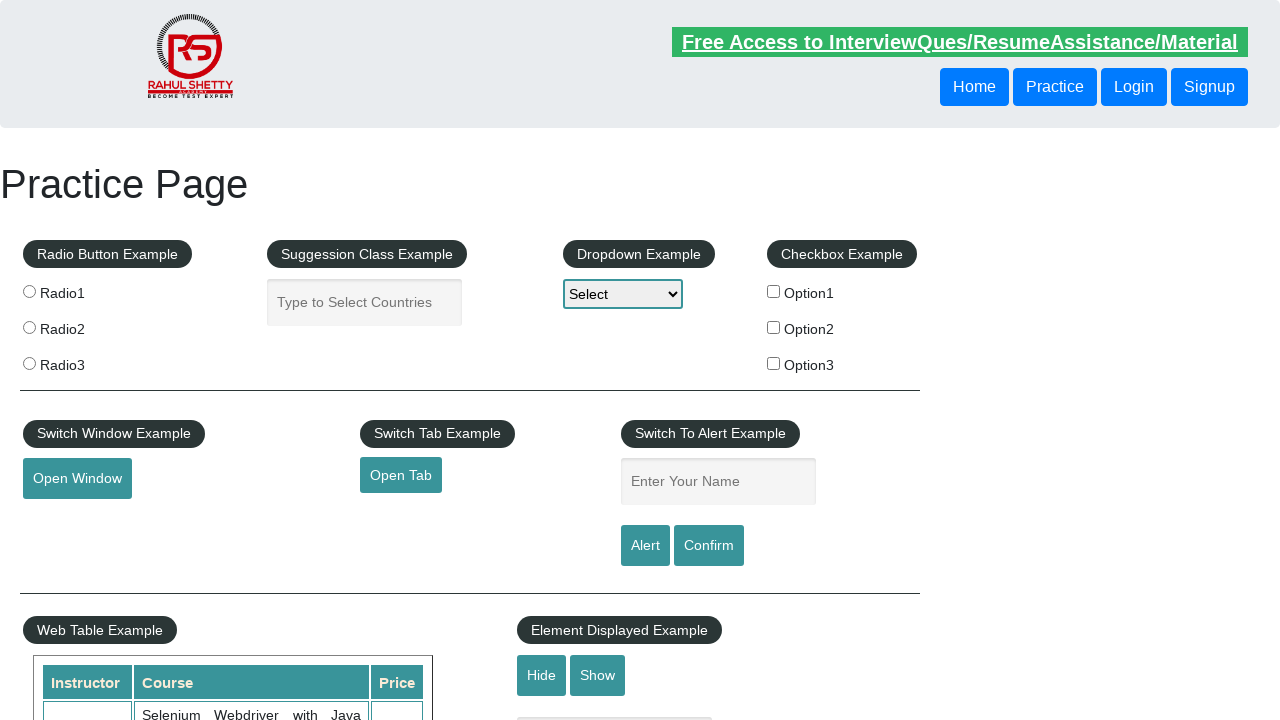

Scrolled down 600px to make table visible
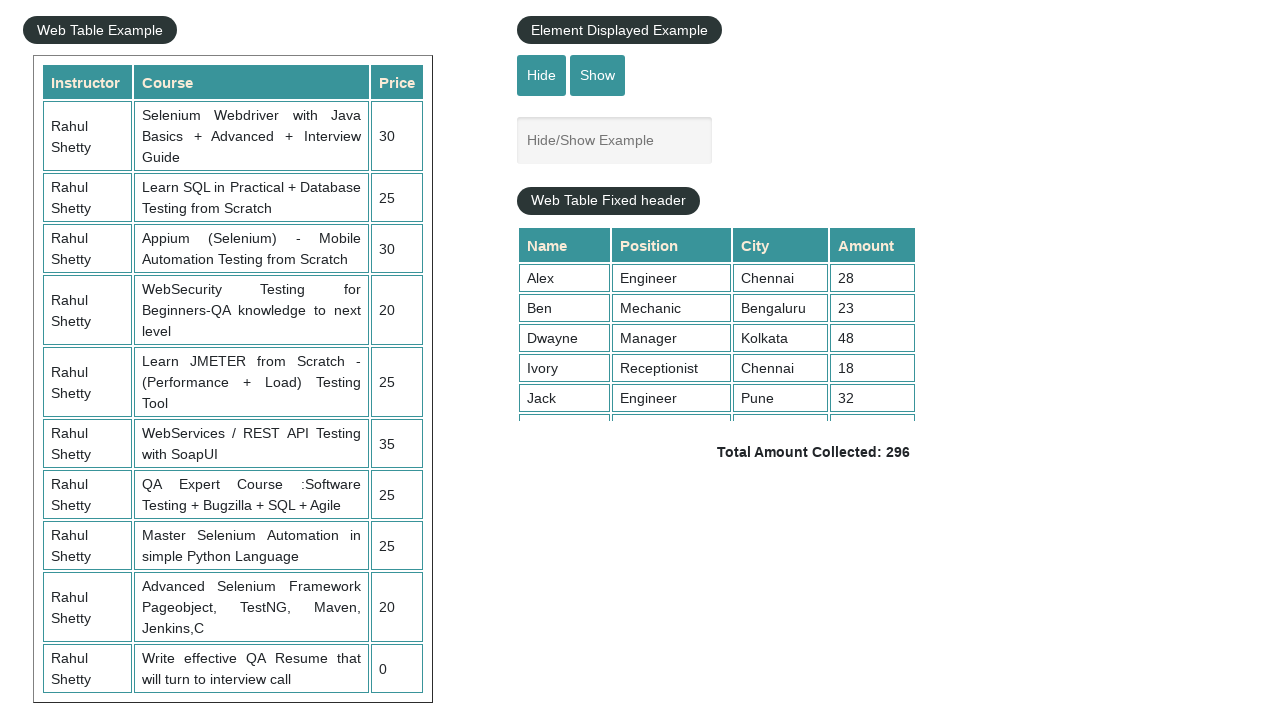

Table with class 'table-display' became visible
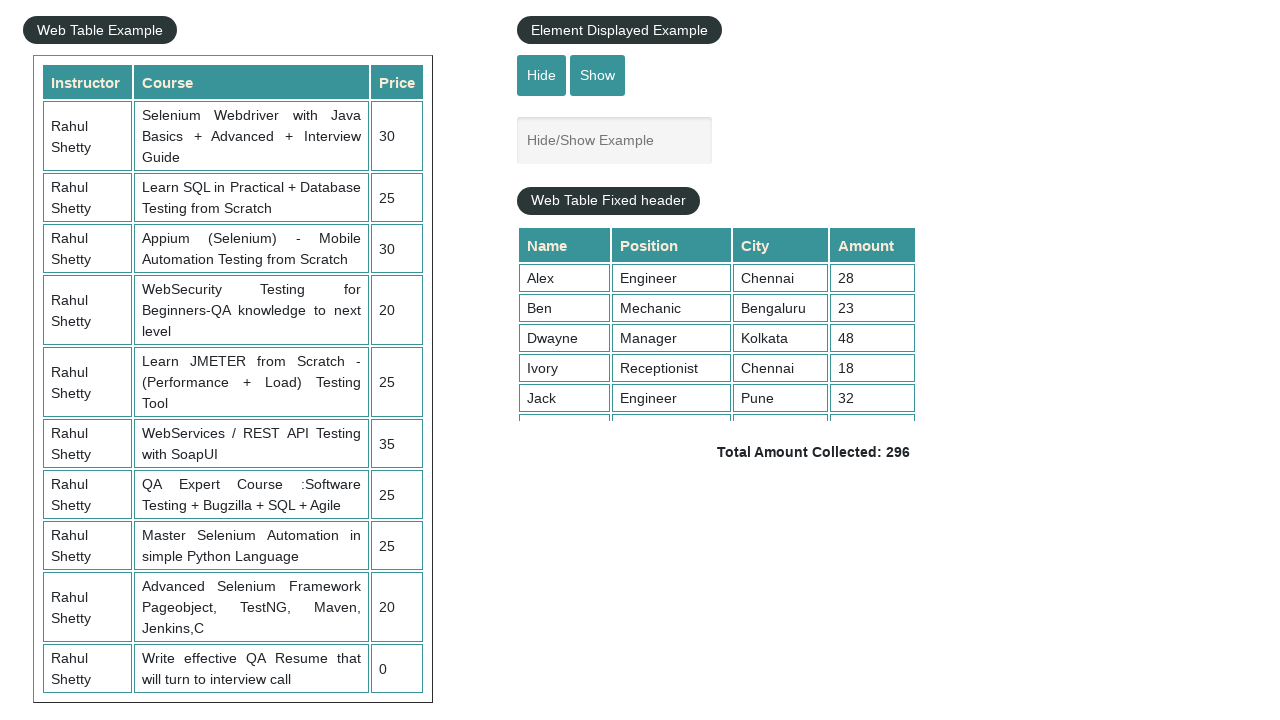

Verified table rows are present in table body
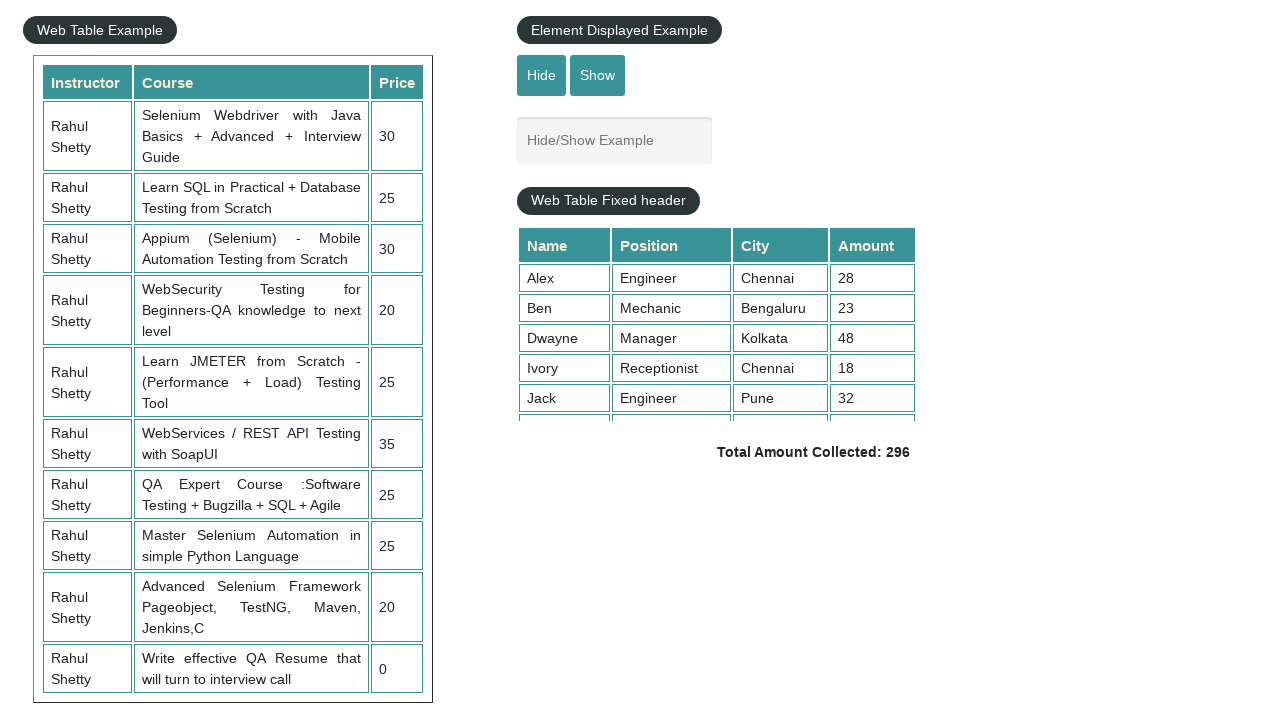

Verified table column headers are present
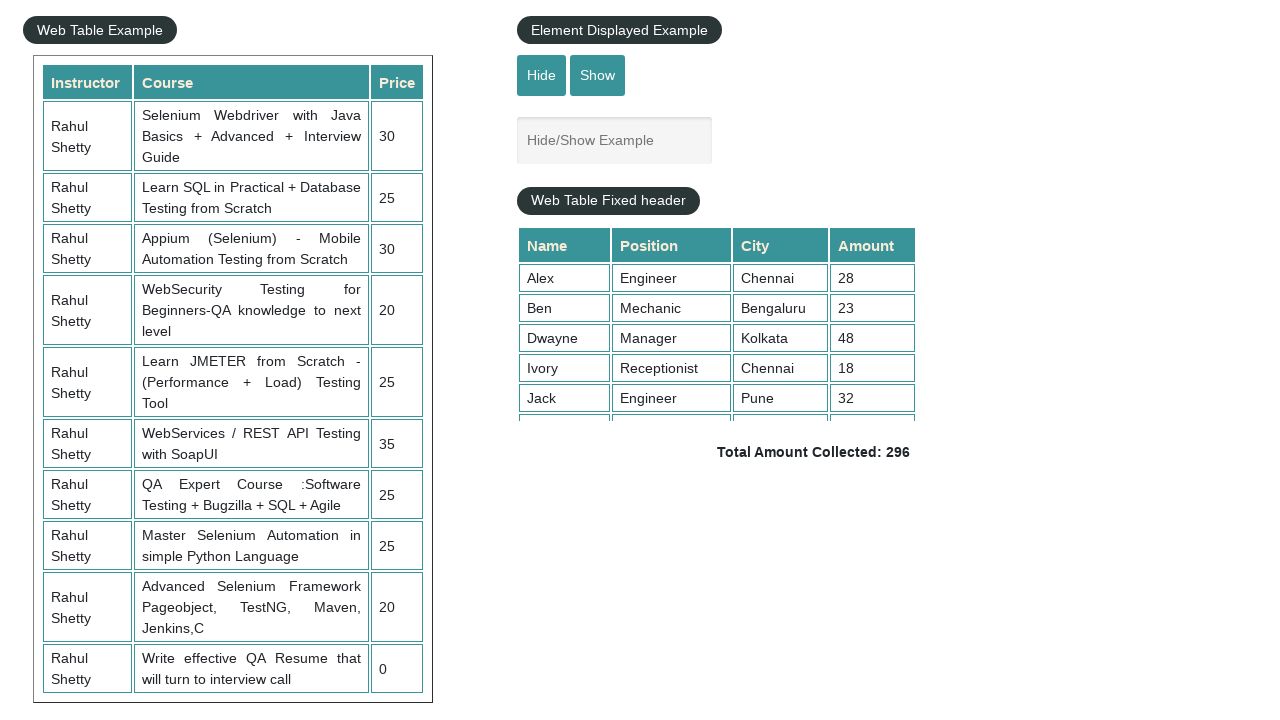

Verified third row content is present in table
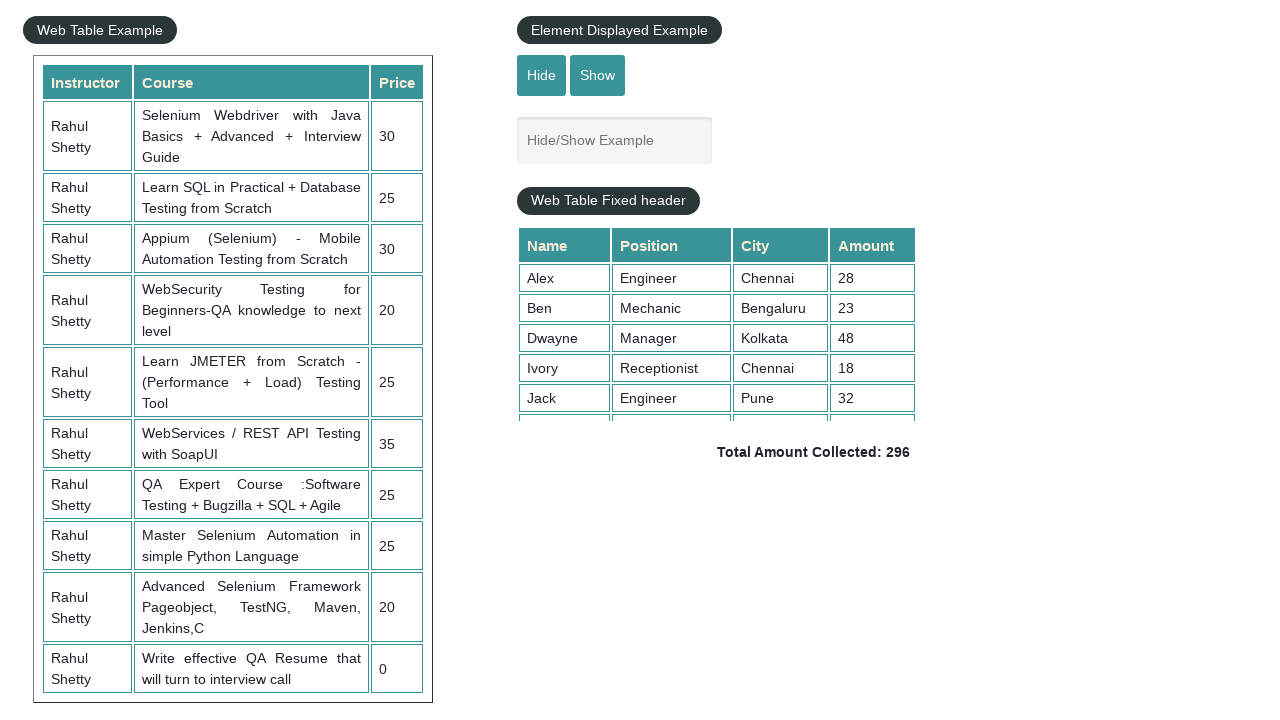

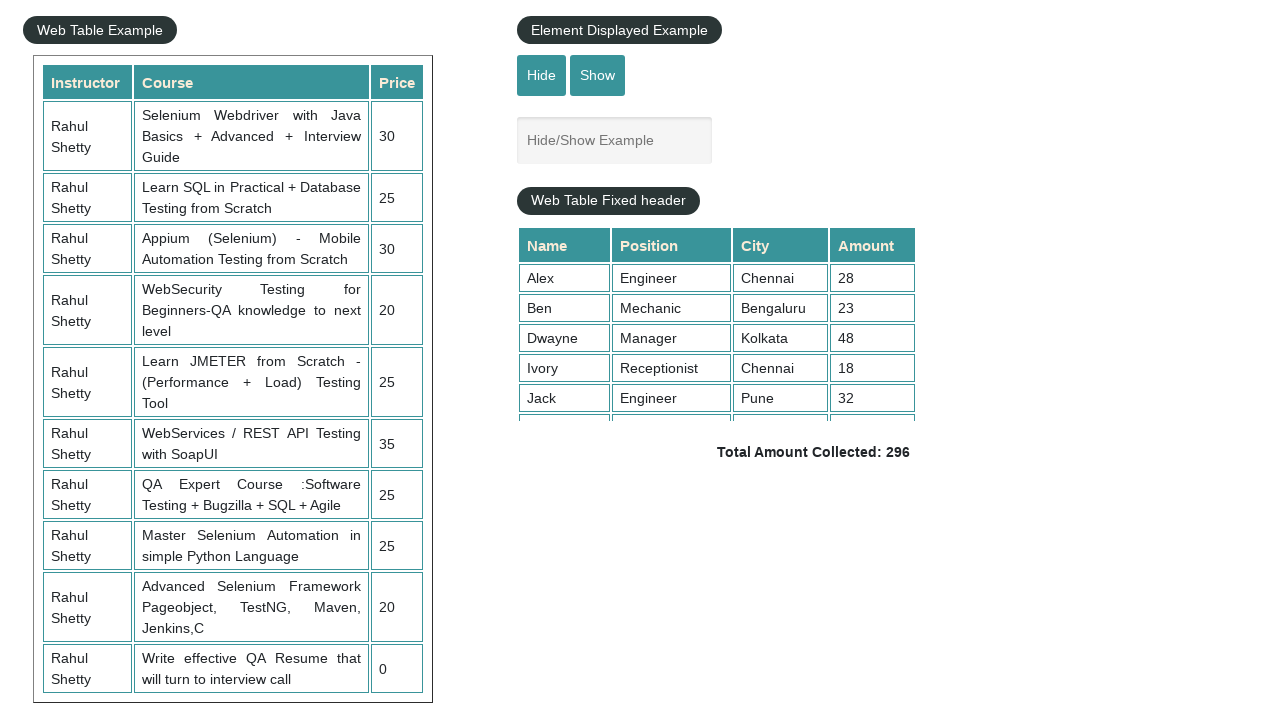